Tests dynamic loading by clicking a Start button and waiting for text "Hello World!" to appear, then verifies the text content

Starting URL: https://automationfc.github.io/dynamic-loading/

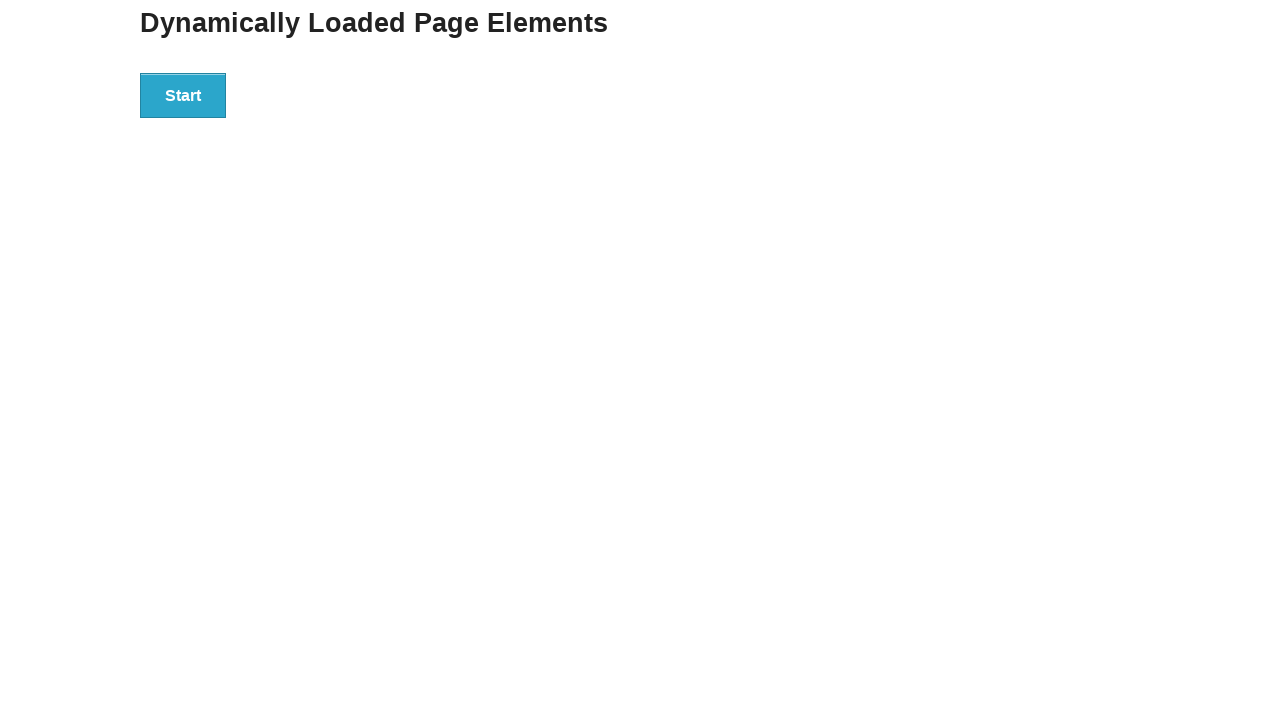

Clicked the Start button to trigger dynamic loading at (183, 95) on xpath=//button[text()='Start']
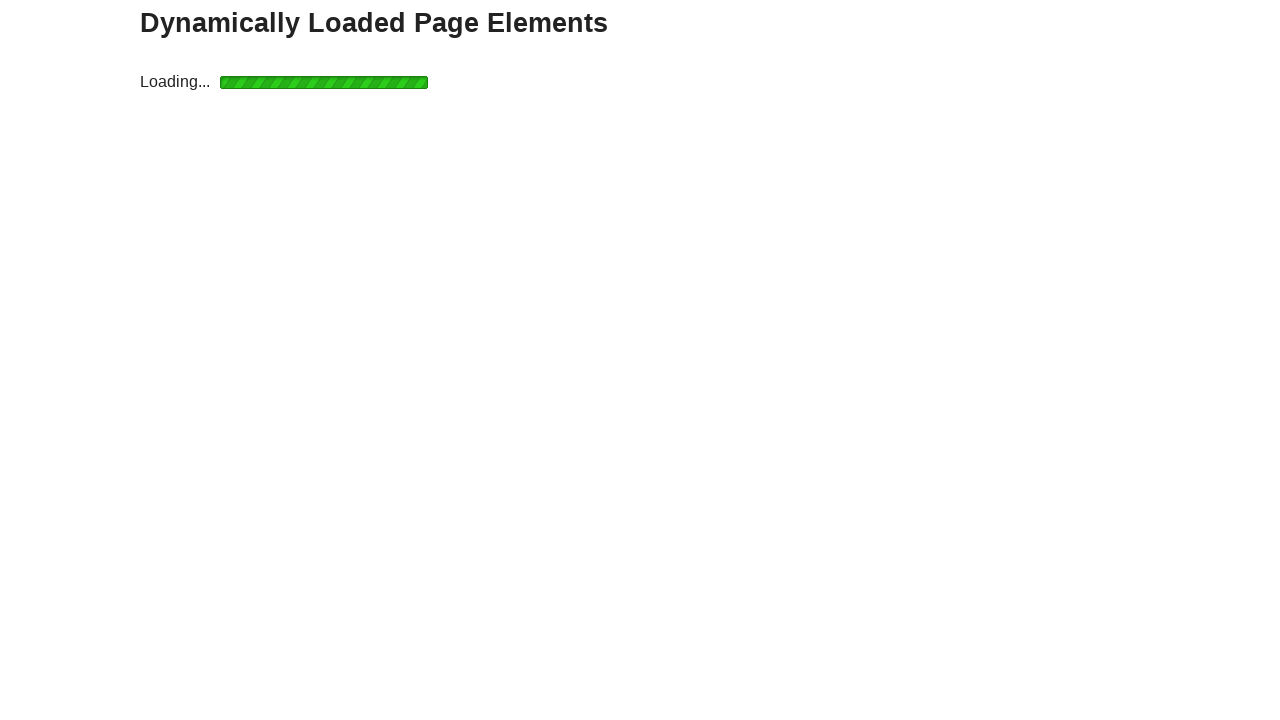

Waited for h4 element to appear
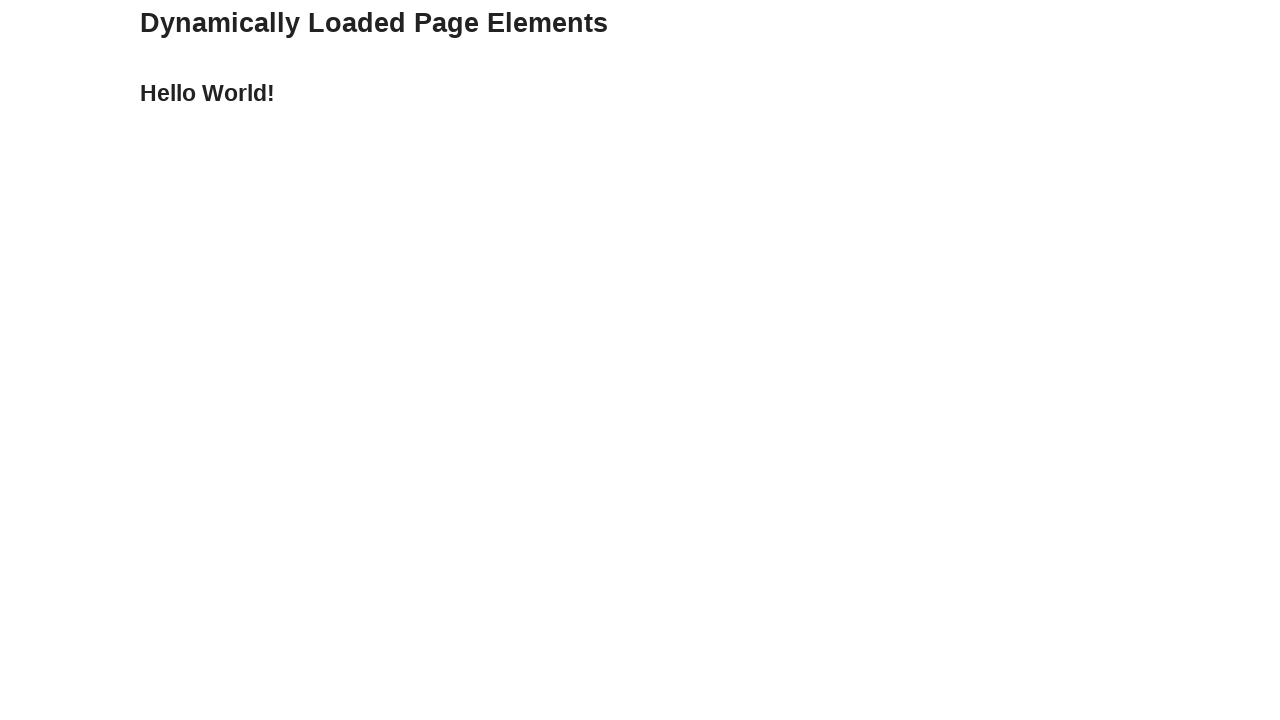

Retrieved text content from h4 element
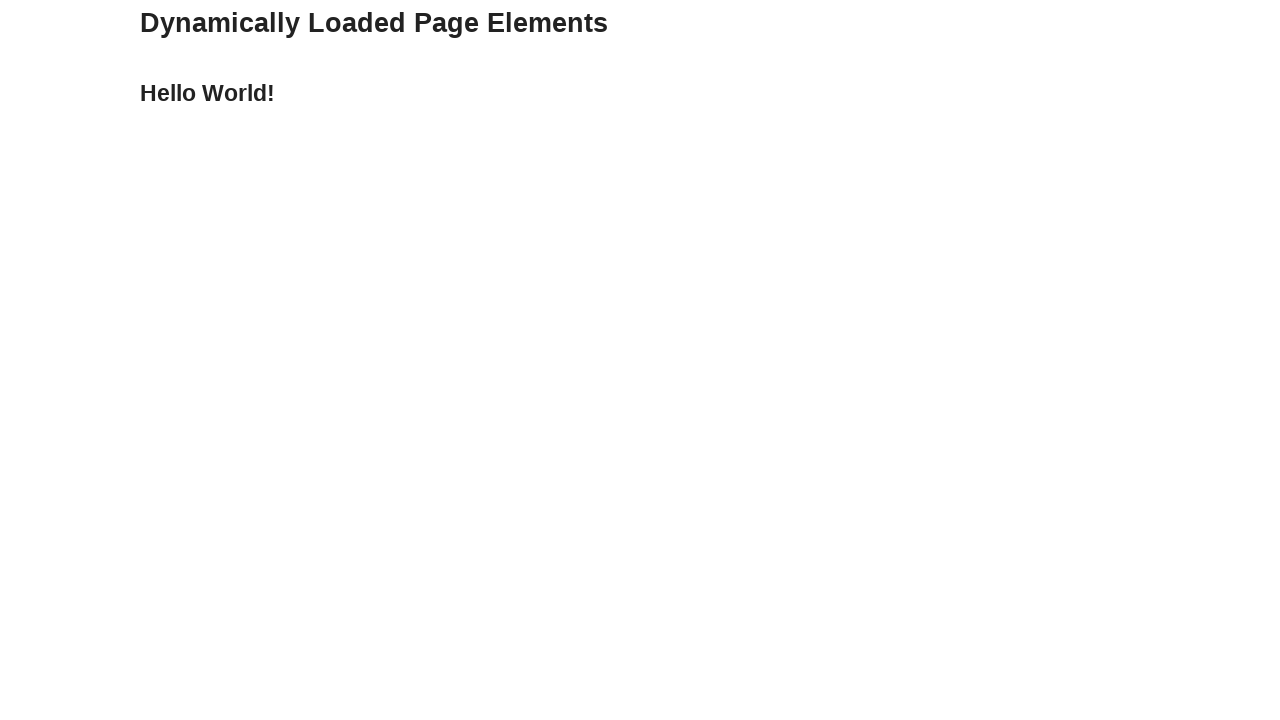

Verified that h4 text equals 'Hello World!'
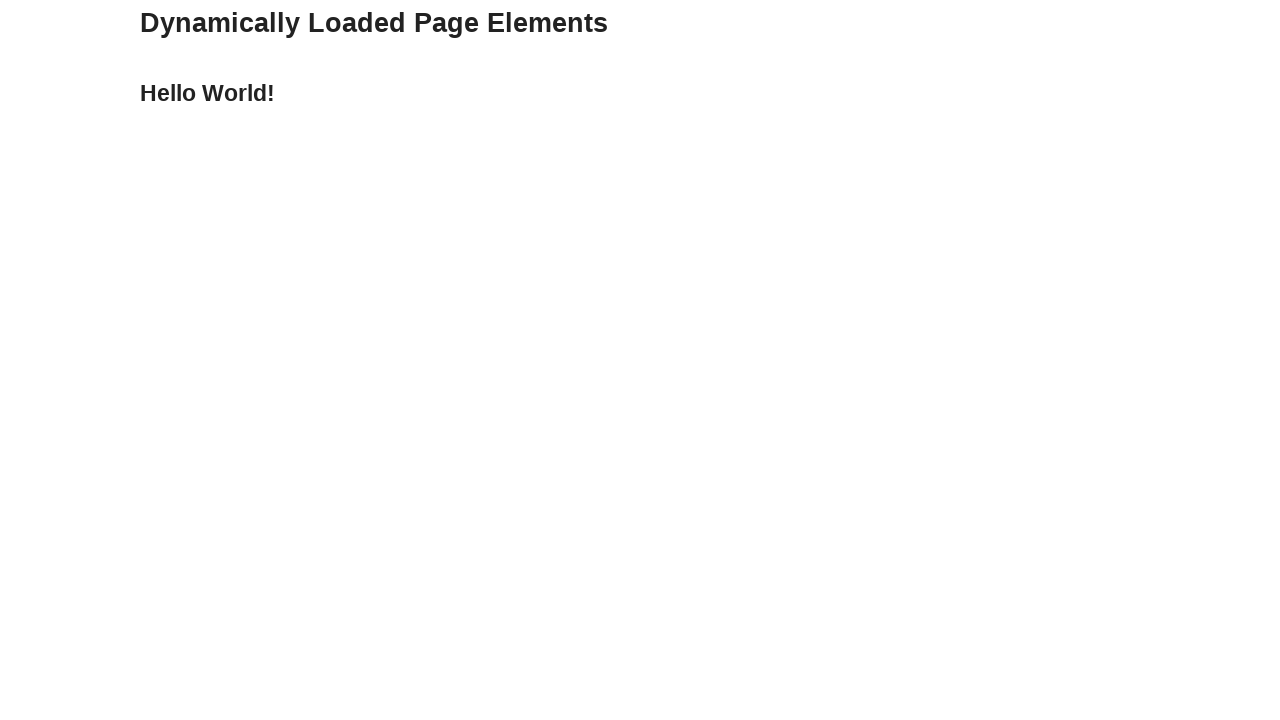

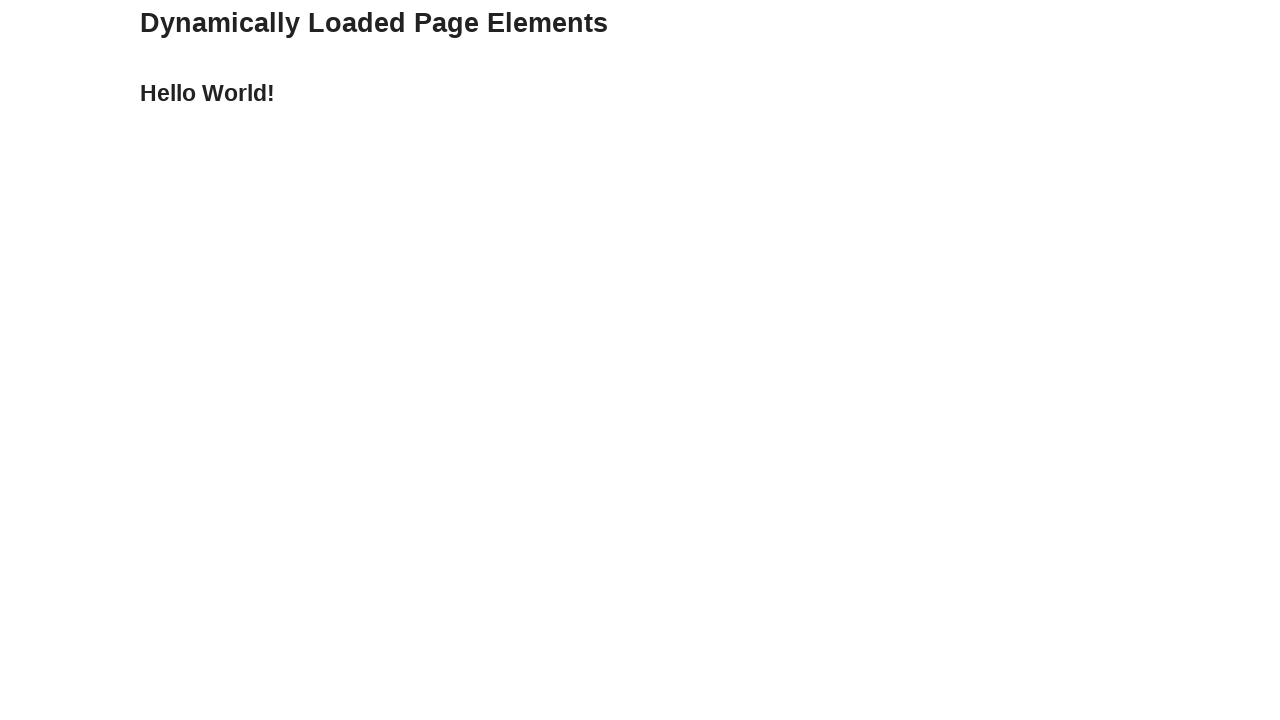